Navigates to Bookswagon website and verifies the page title

Starting URL: https://www.bookswagon.com/

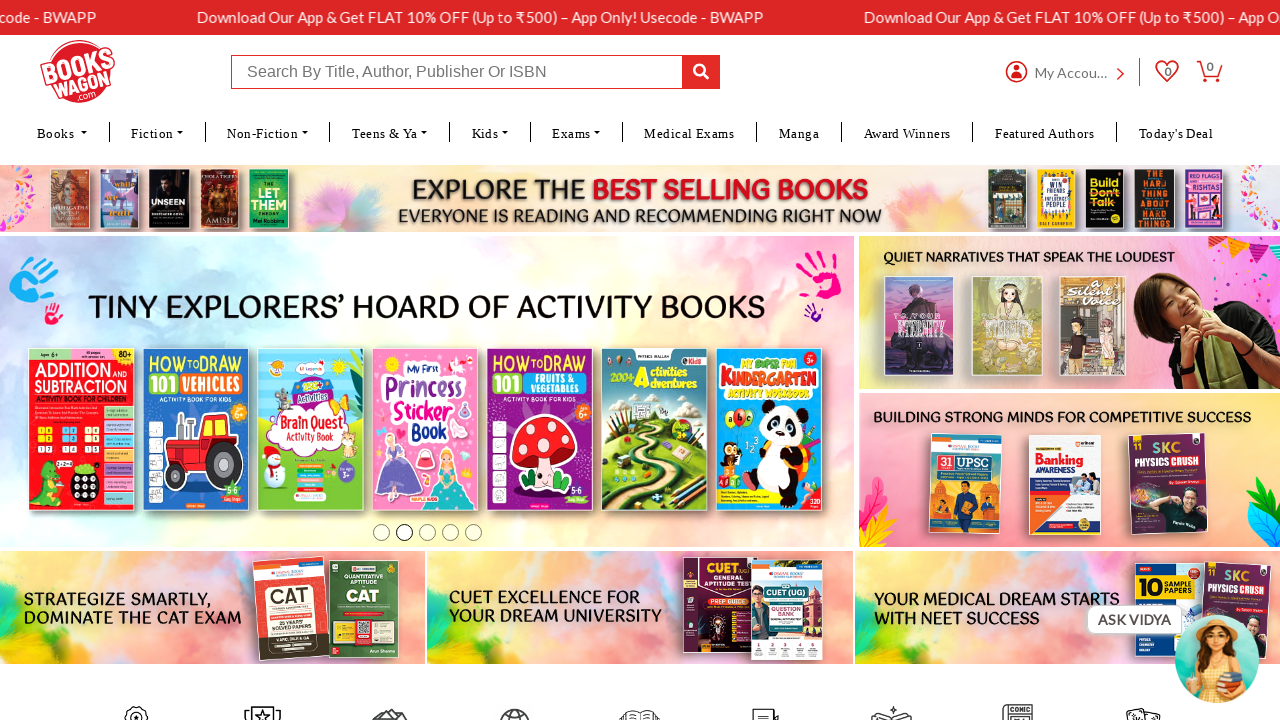

Navigated to Bookswagon website
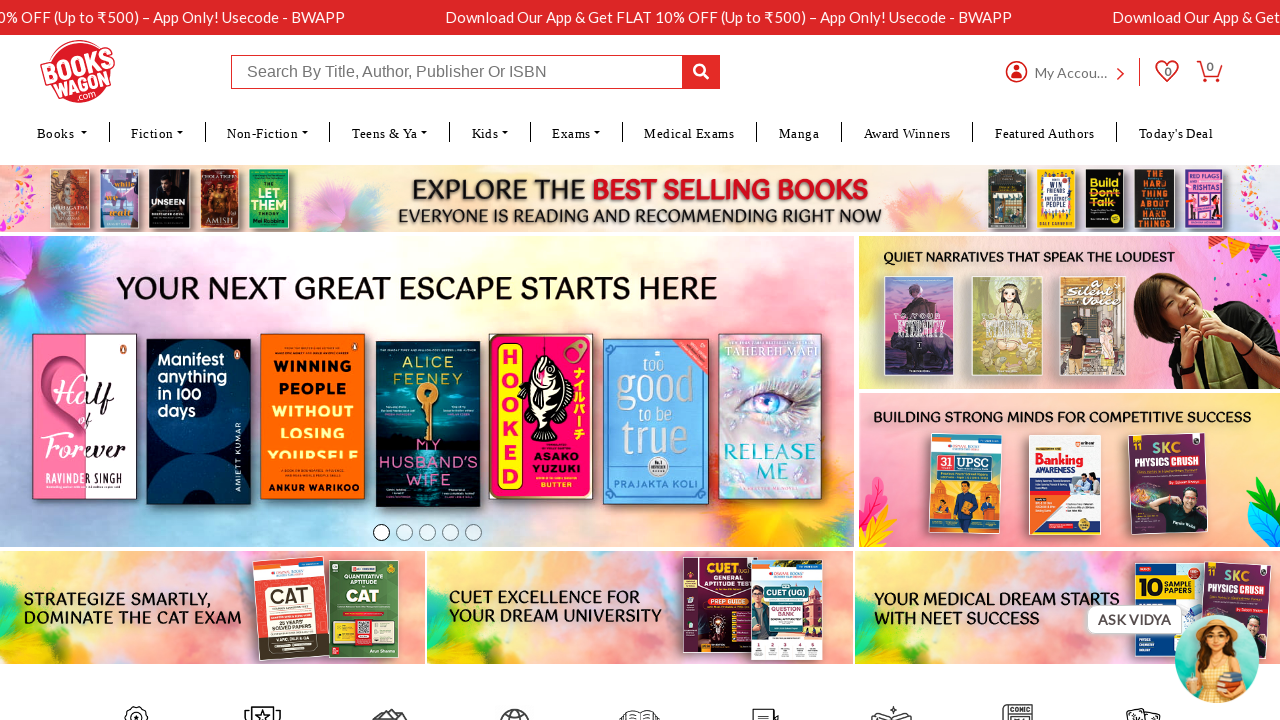

Retrieved page title: 'Online Bookstore | Buy Books Online | Read Books Online'
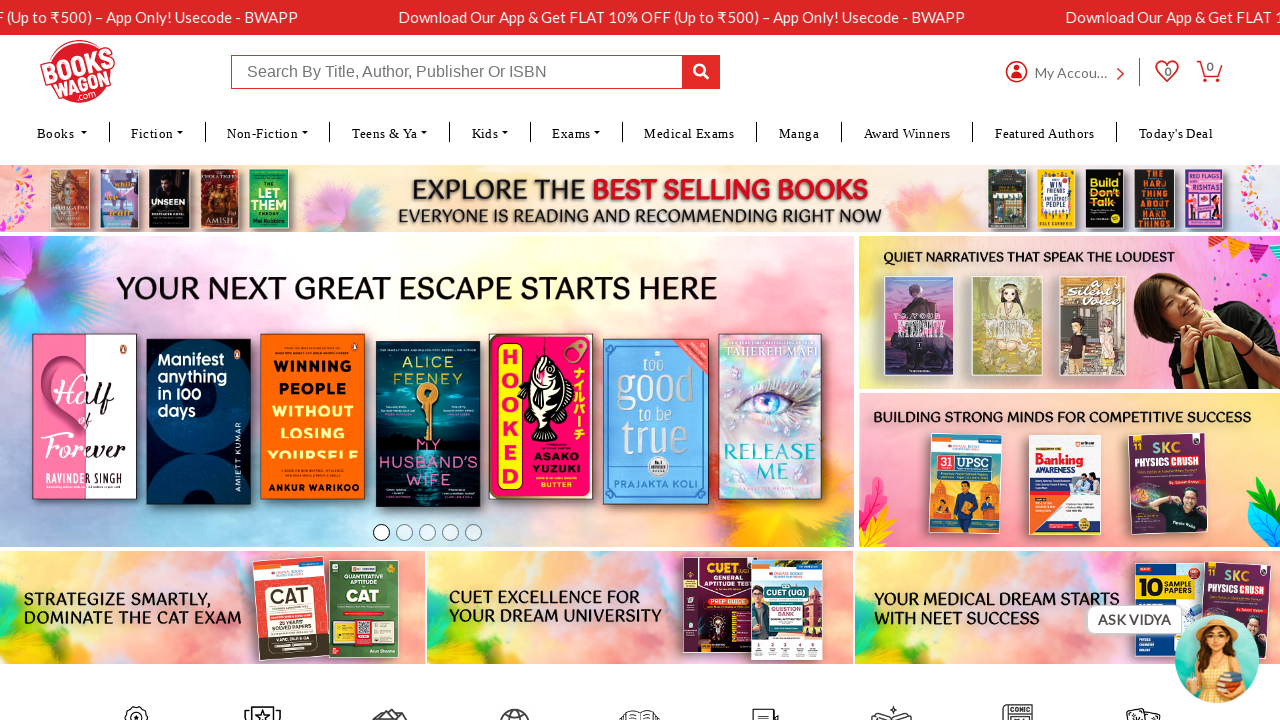

Page title verification: Title is not 'Chrome' (condition not met)
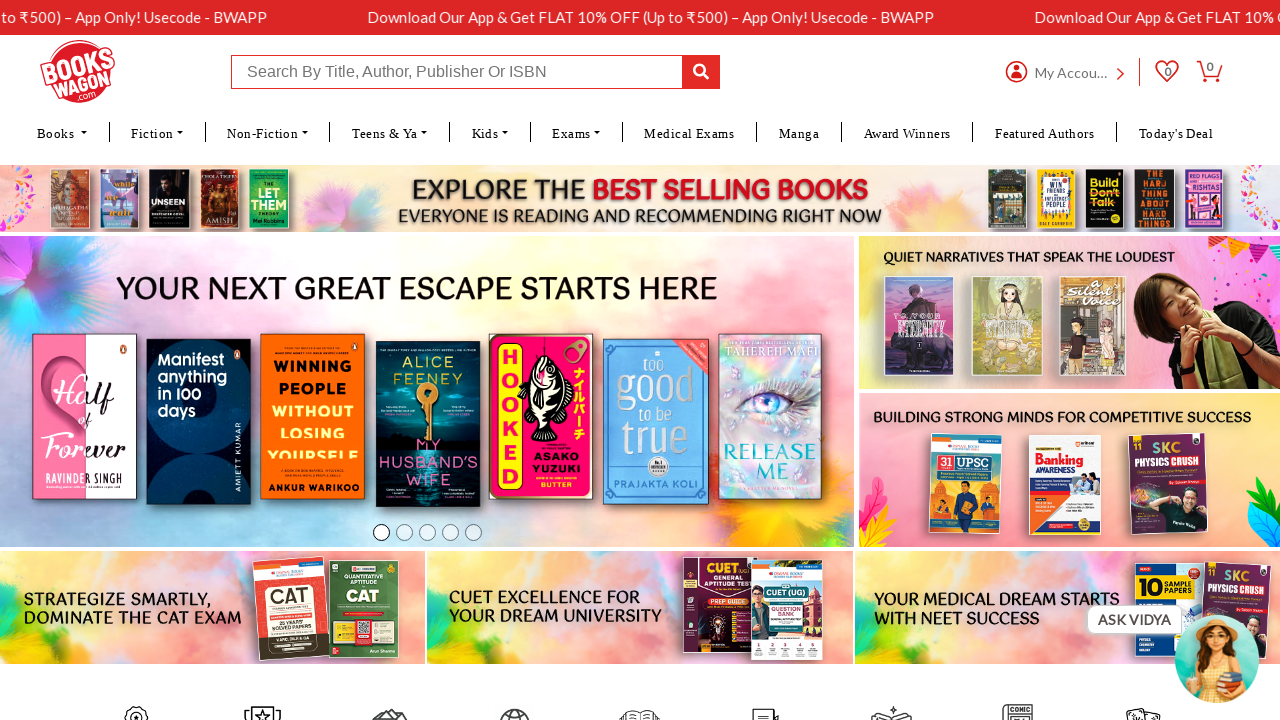

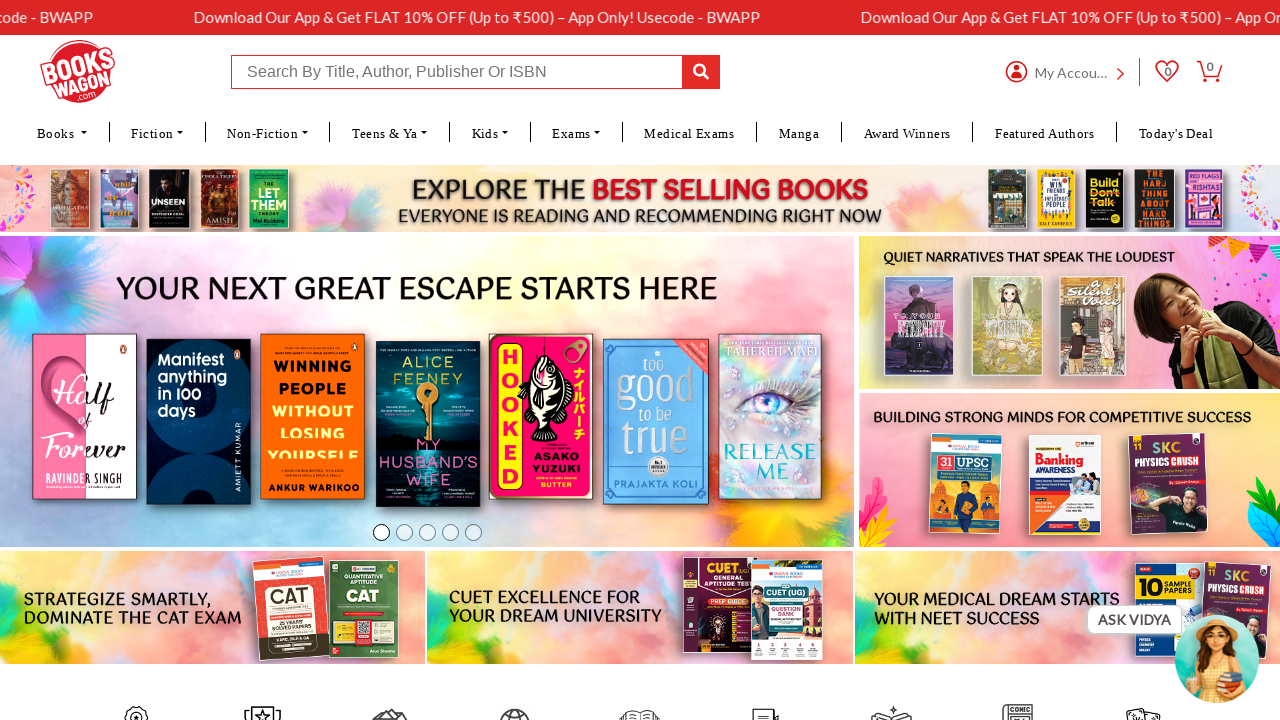